Tests right-click (context click) functionality by performing a right-click on a button and verifying the success message appears.

Starting URL: https://demoqa.com/buttons

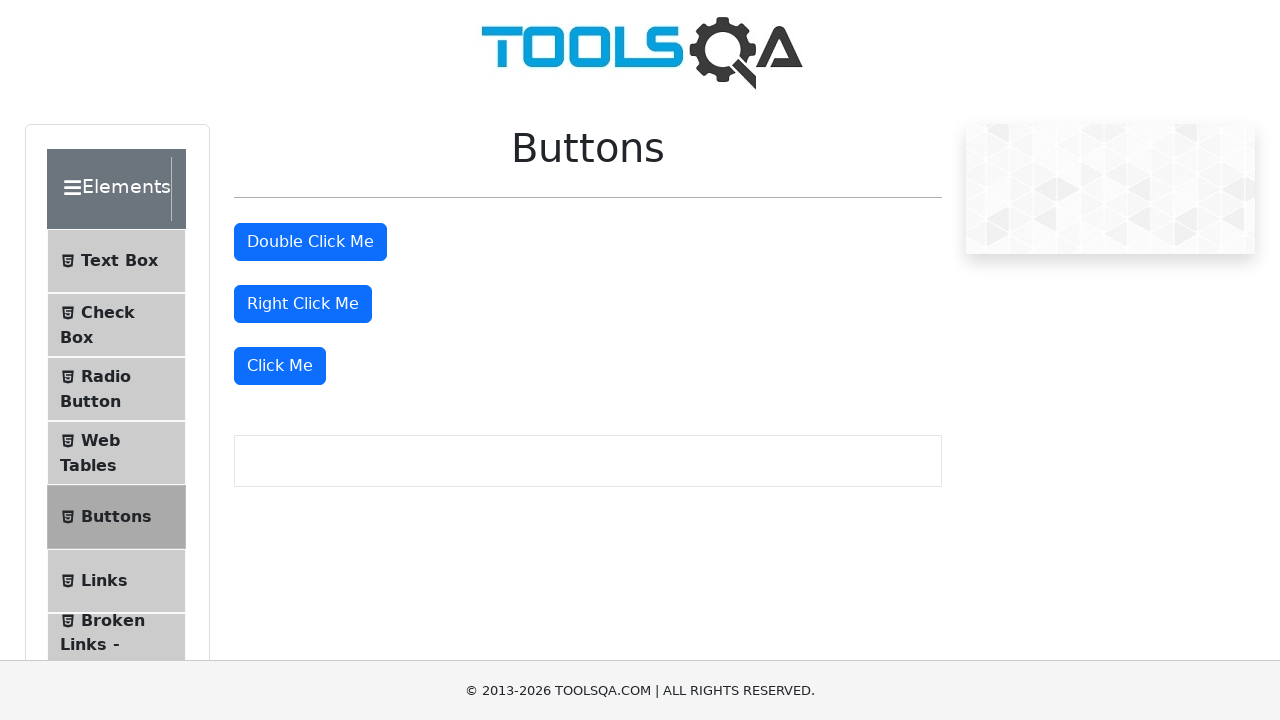

Scrolled right-click button into view
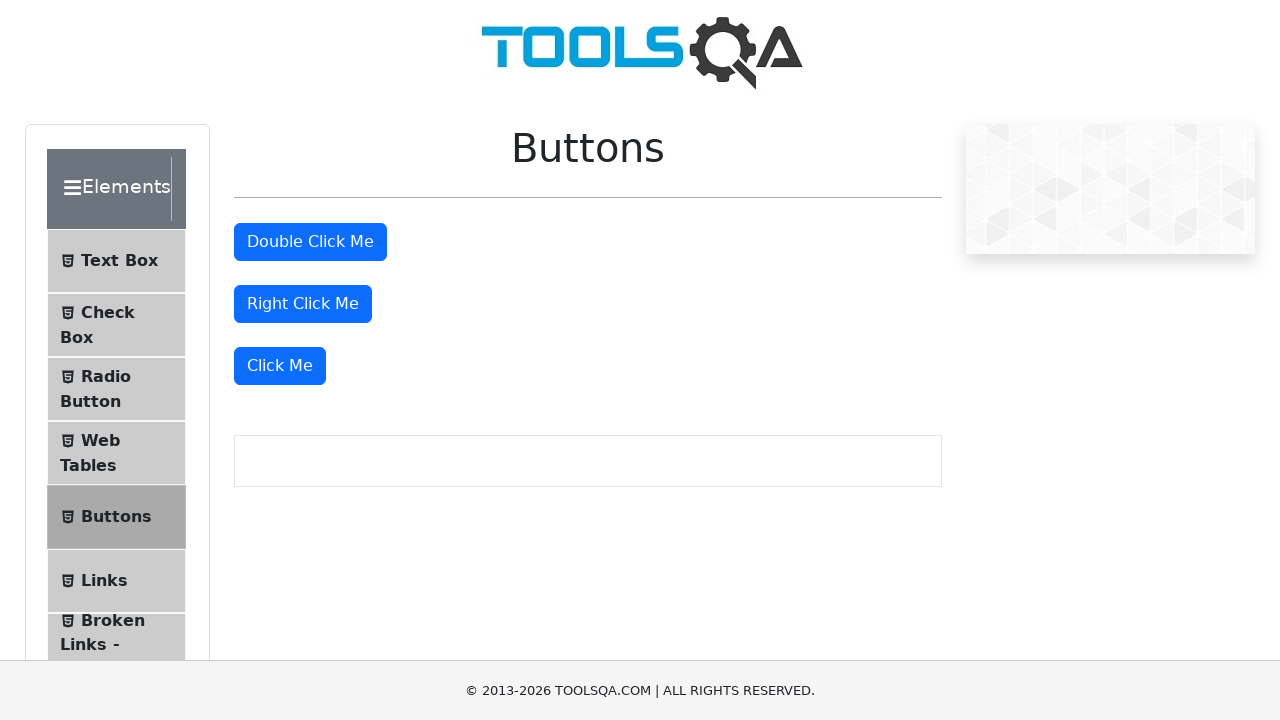

Performed right-click on the button at (303, 304) on #rightClickBtn
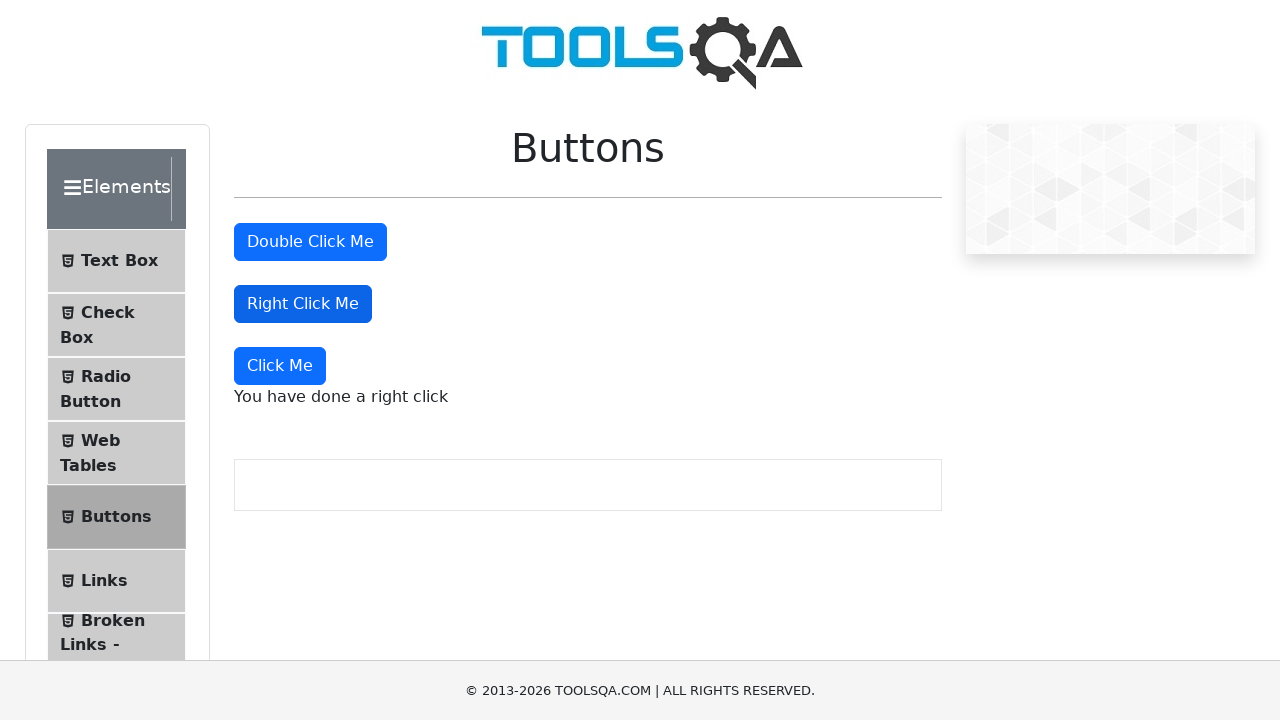

Success message appeared after right-click
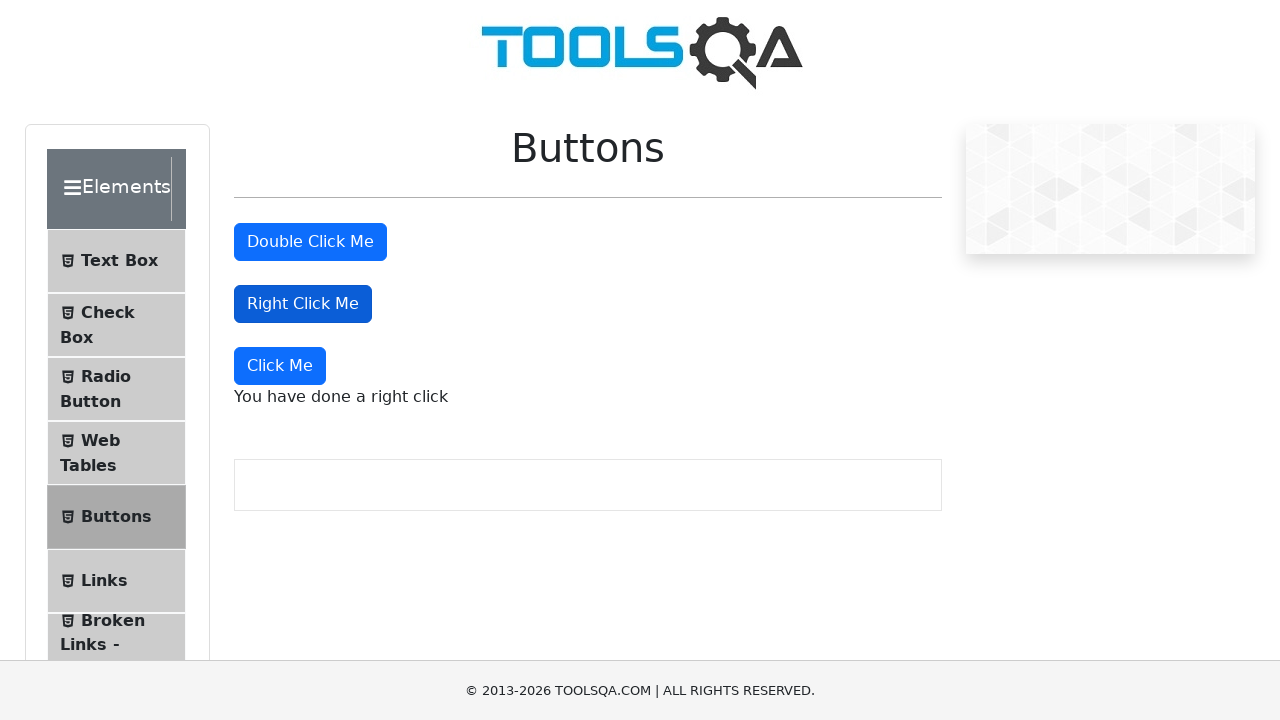

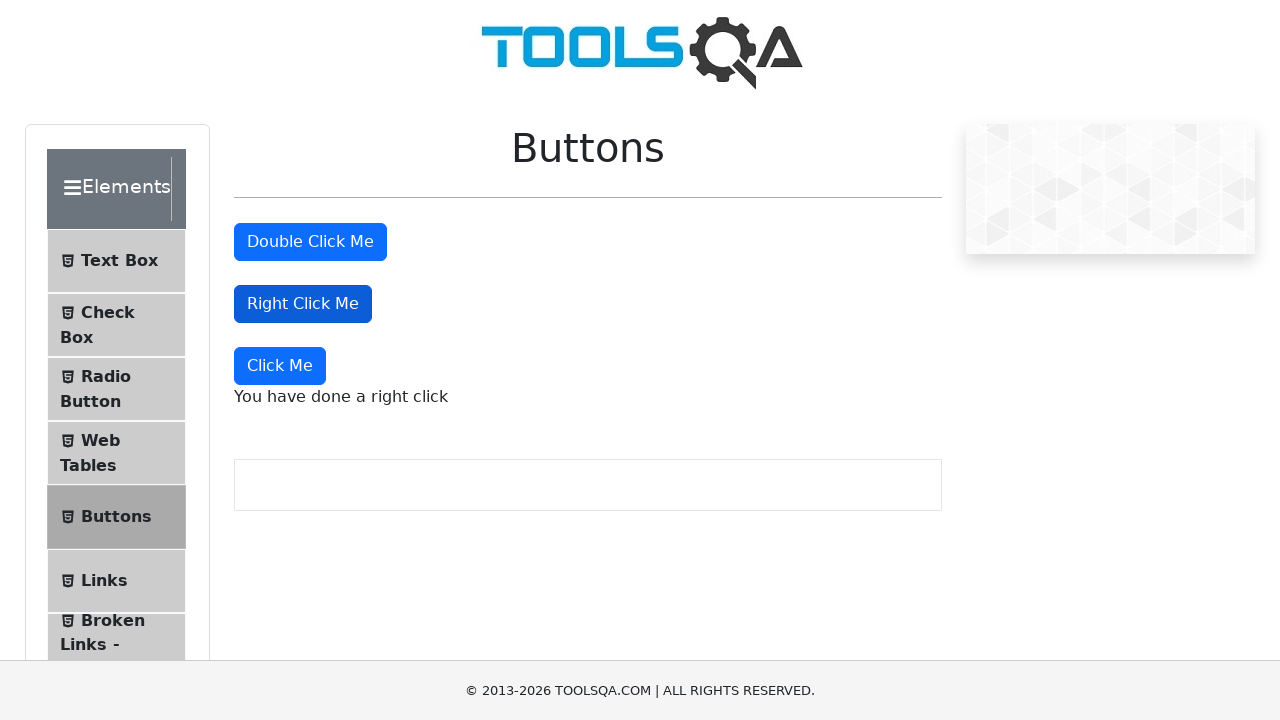